Tests the Contact Us form by navigating to the contact page and filling in the name, email, subject, and message fields

Starting URL: https://www.automationexercise.com/

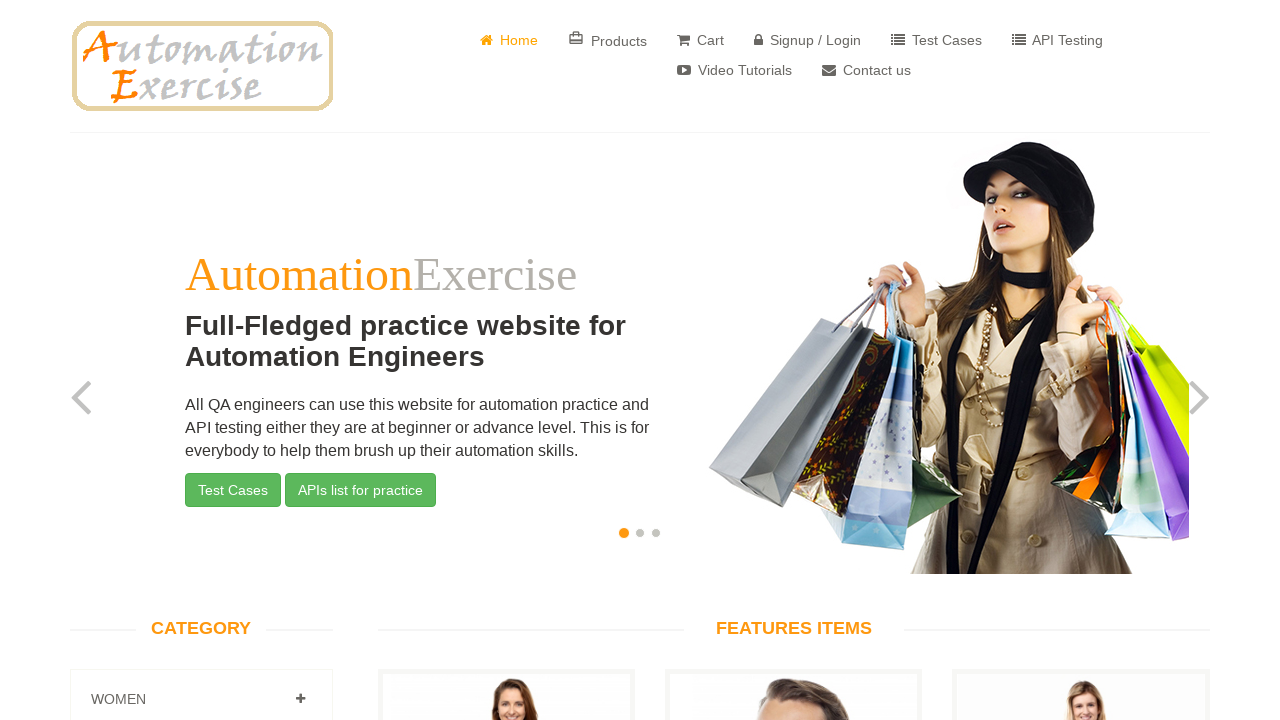

Waited for page to load and html element to be present
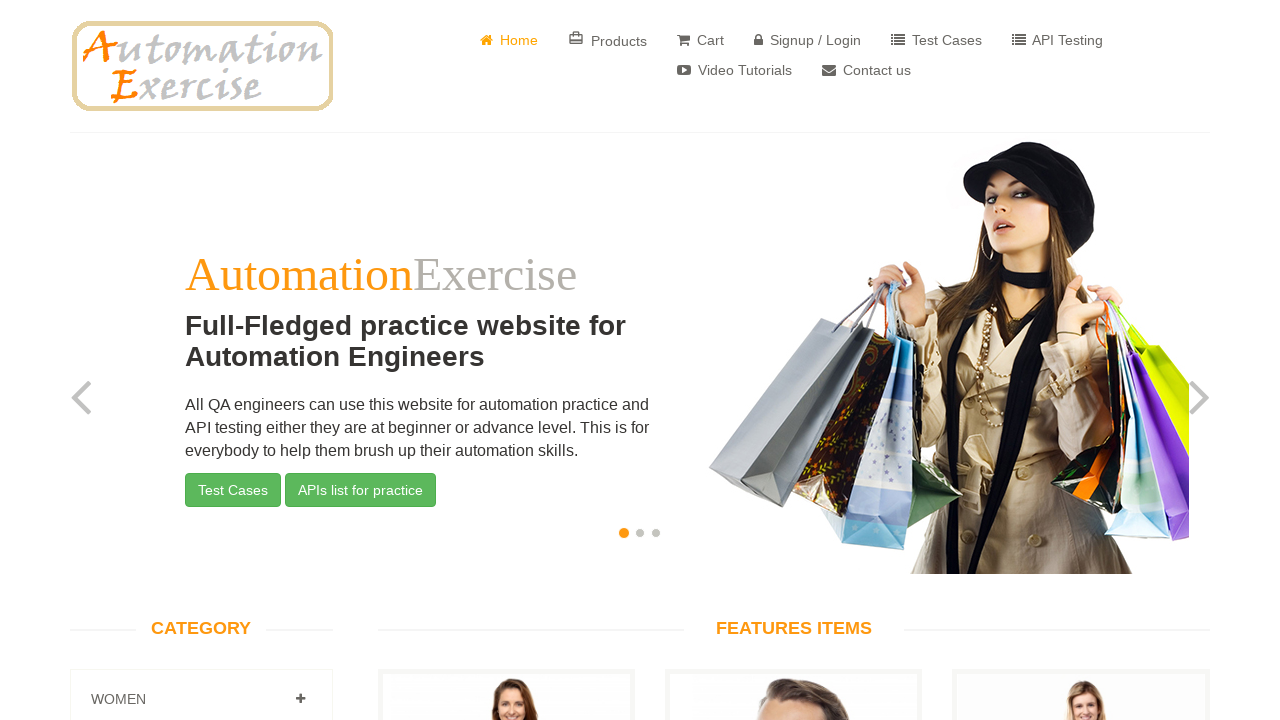

Clicked on Contact Us link at (866, 70) on a[href='/contact_us']
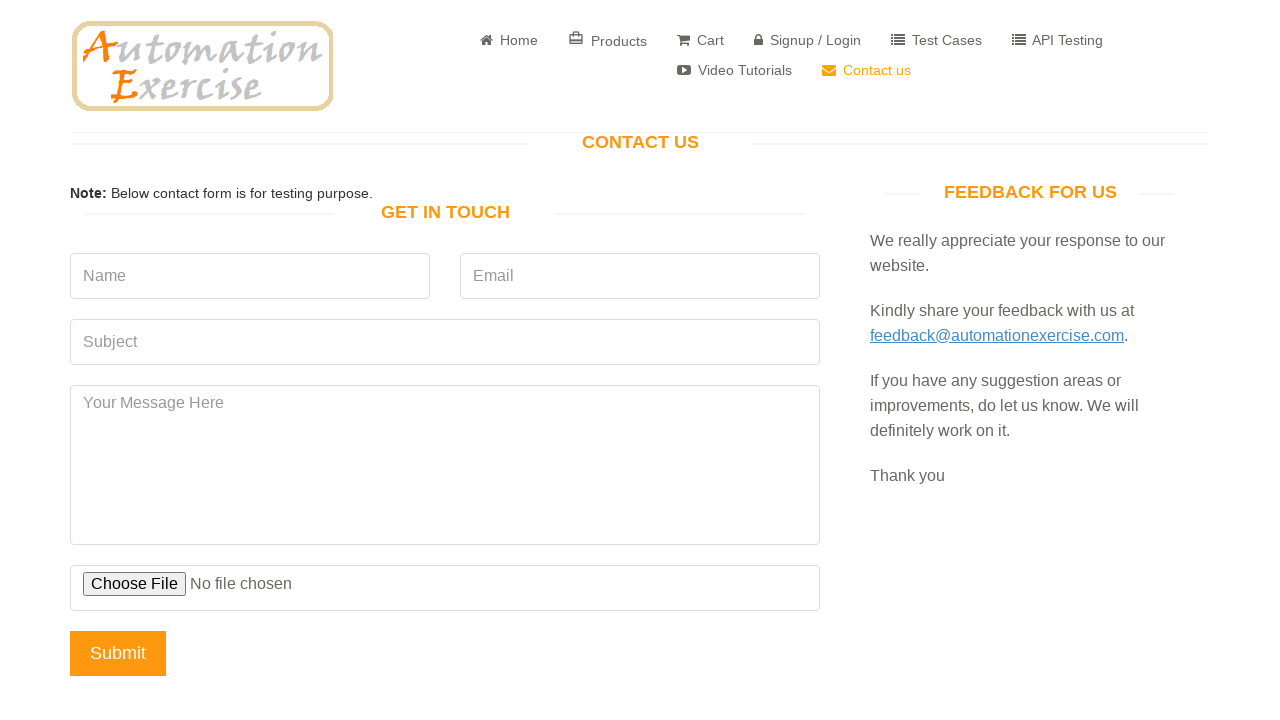

Contact Us form title loaded and verified
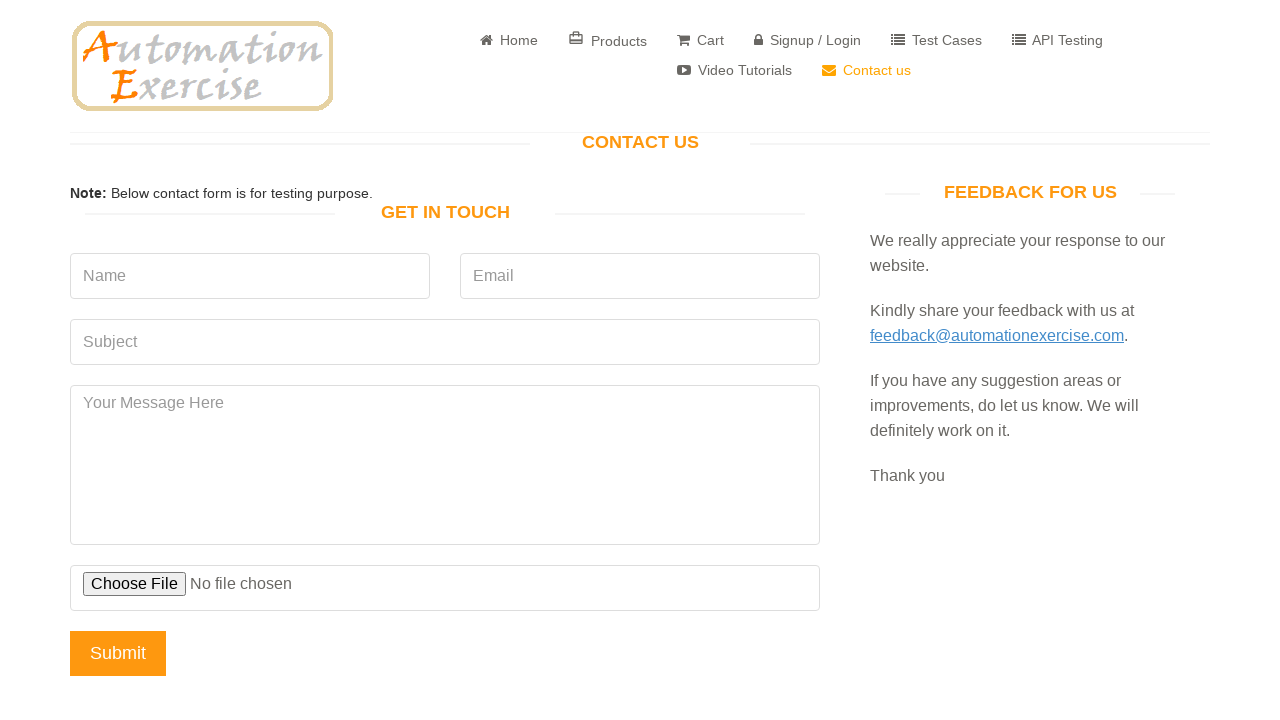

Filled name field with 'ali' on input[name='name']
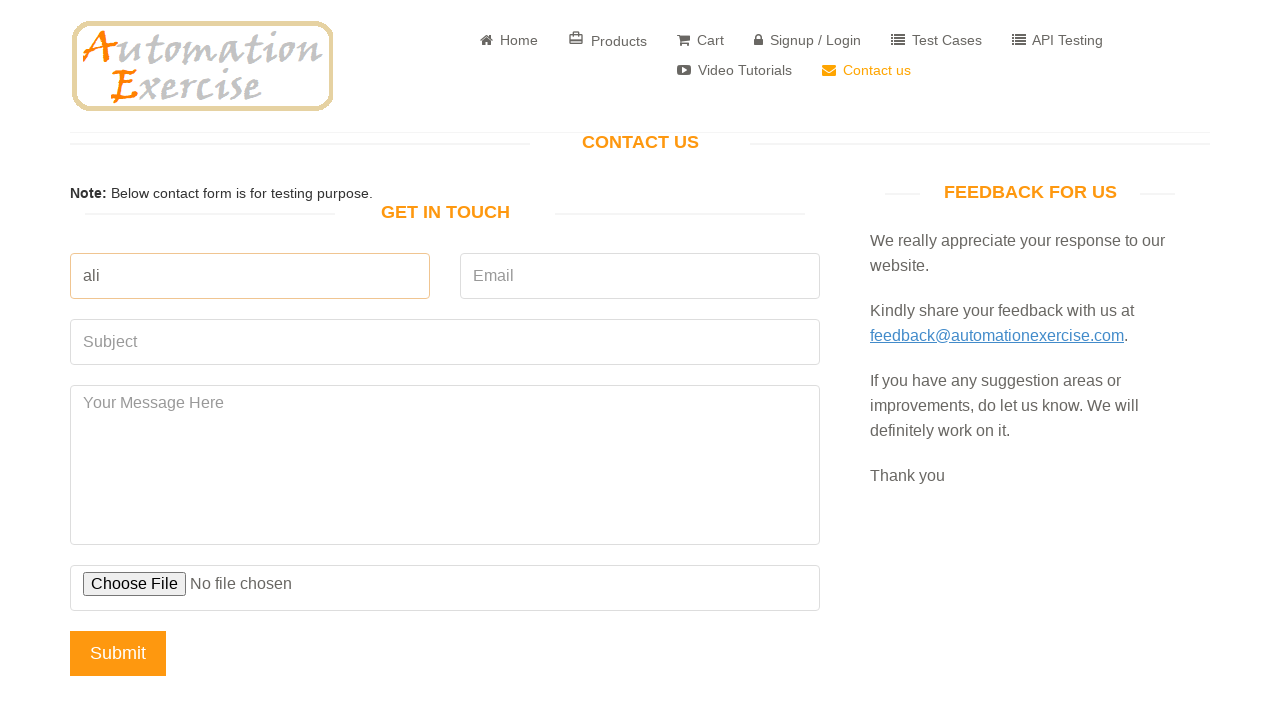

Filled email field with 'ali@example.com' on input[name='email']
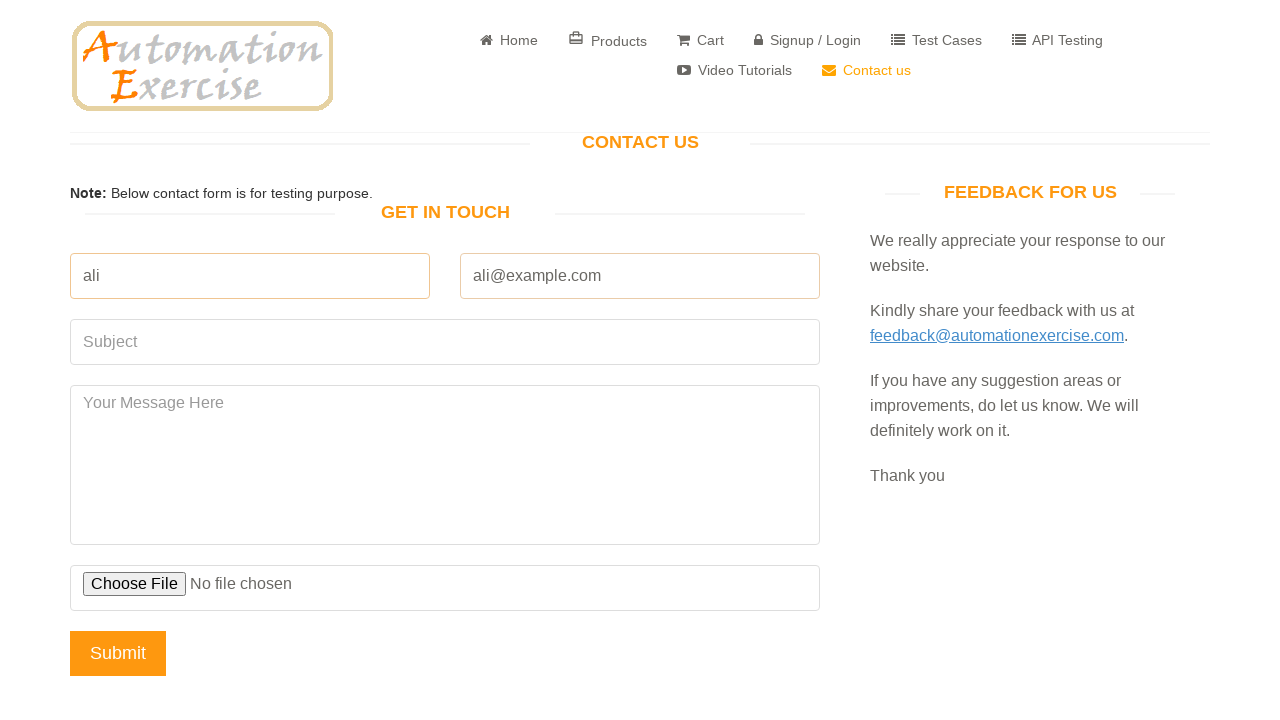

Filled subject field with 'olaylar olaylar' on input[name='subject']
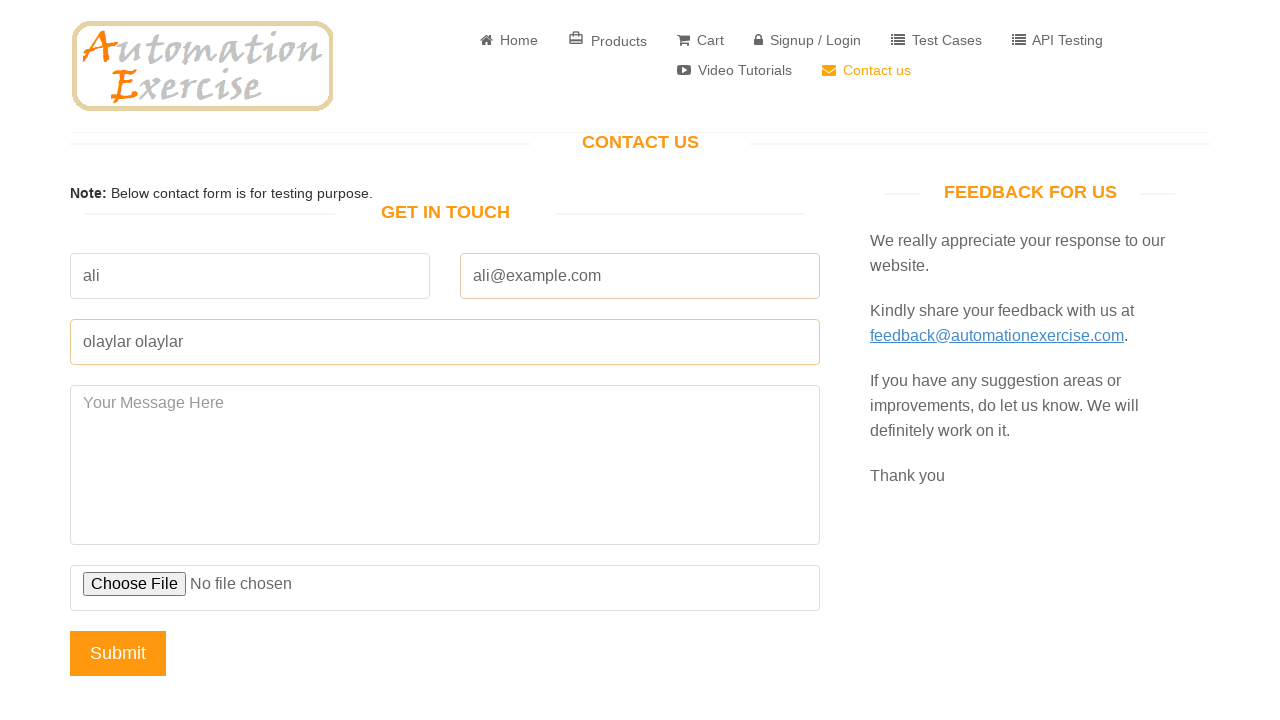

Filled message field with 'mesaj' on textarea#message
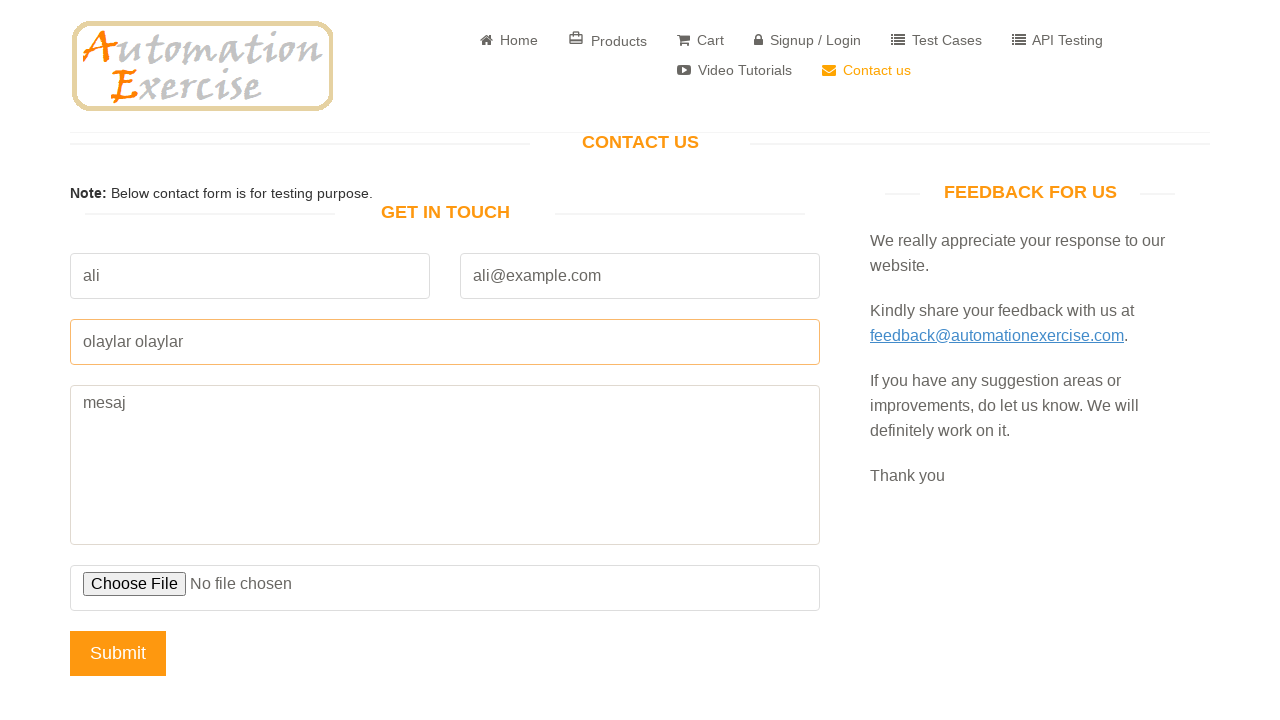

Clicked on file upload button at (445, 588) on input[type='file']
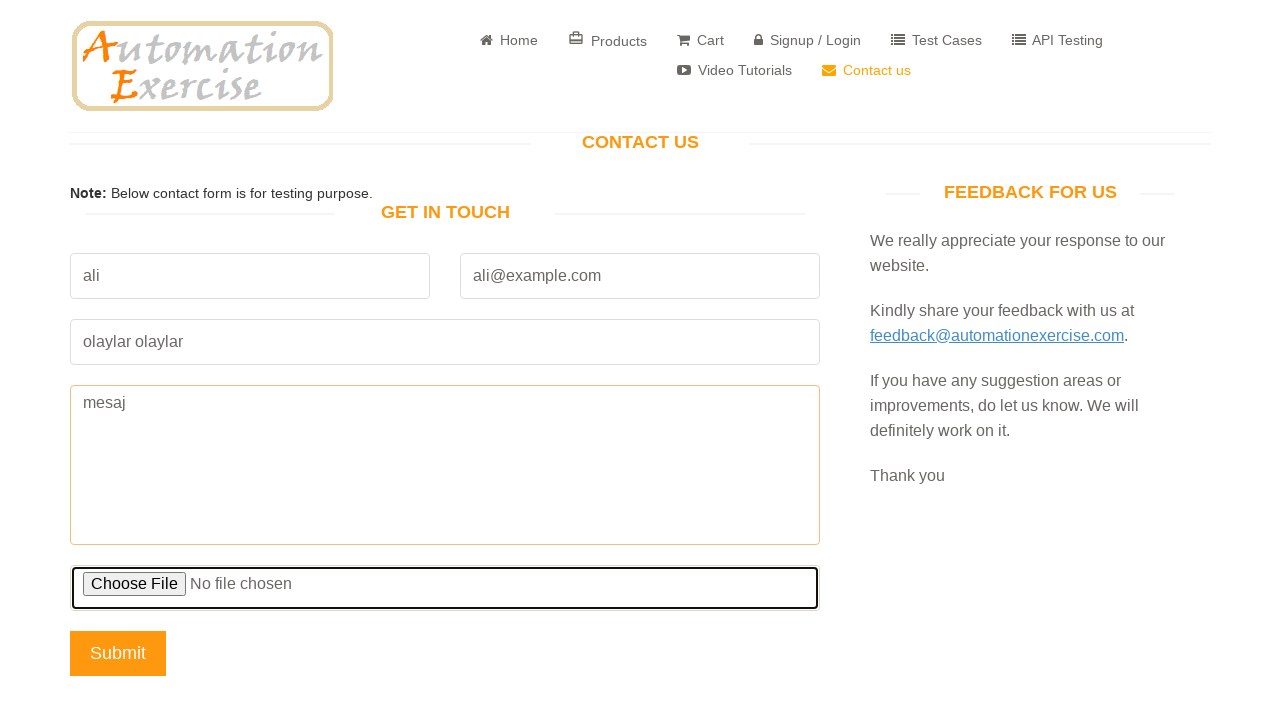

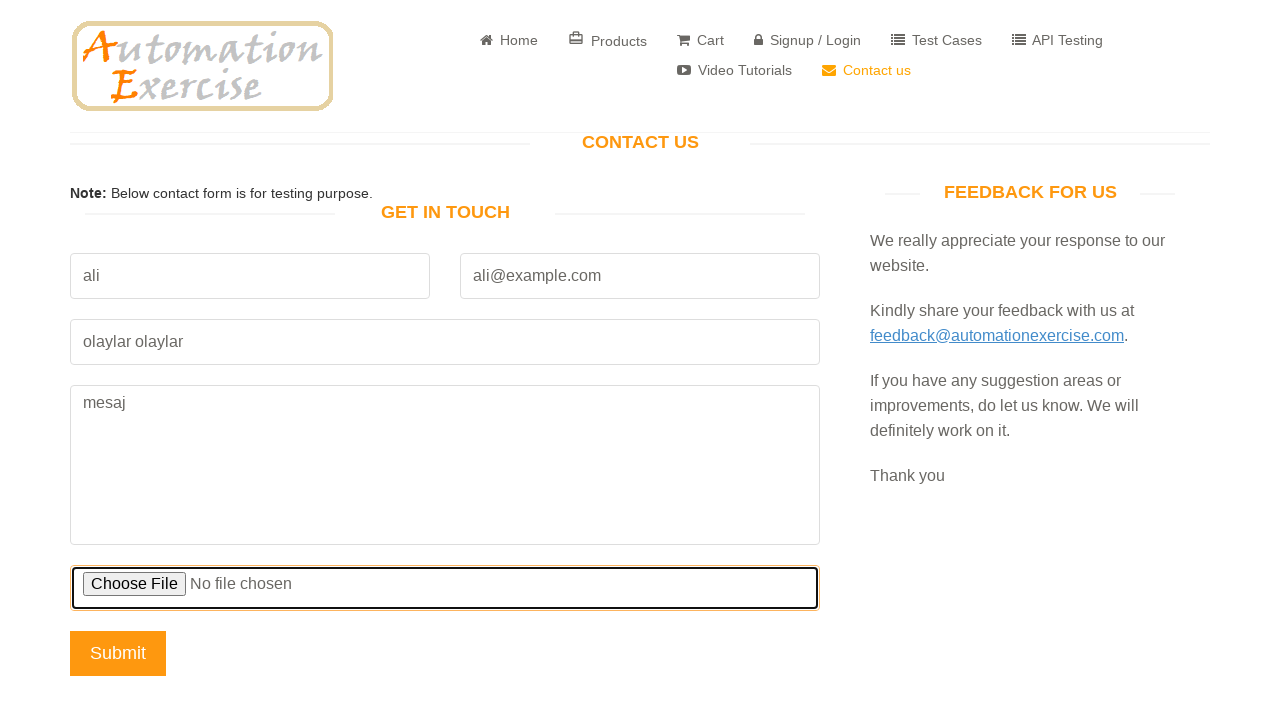